Tests the Python.org website by searching for "pycon" using the search box and verifying results are found

Starting URL: http://www.python.org

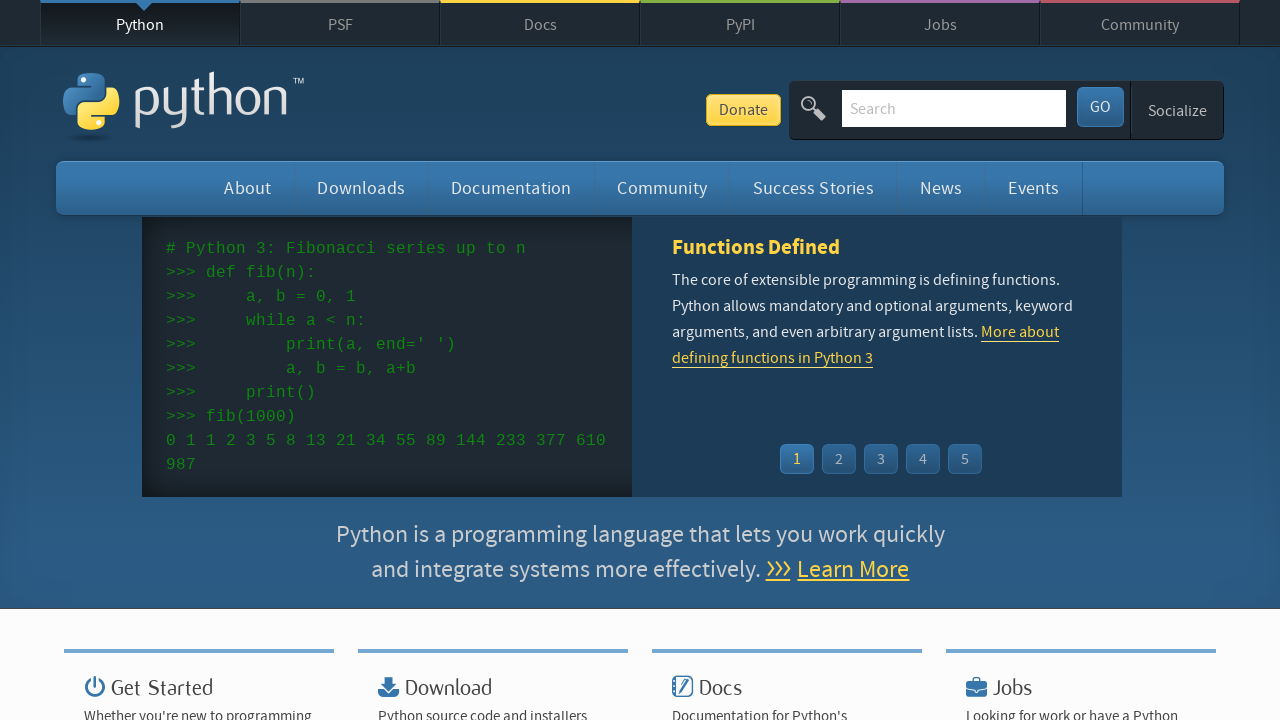

Verified page title contains 'Python'
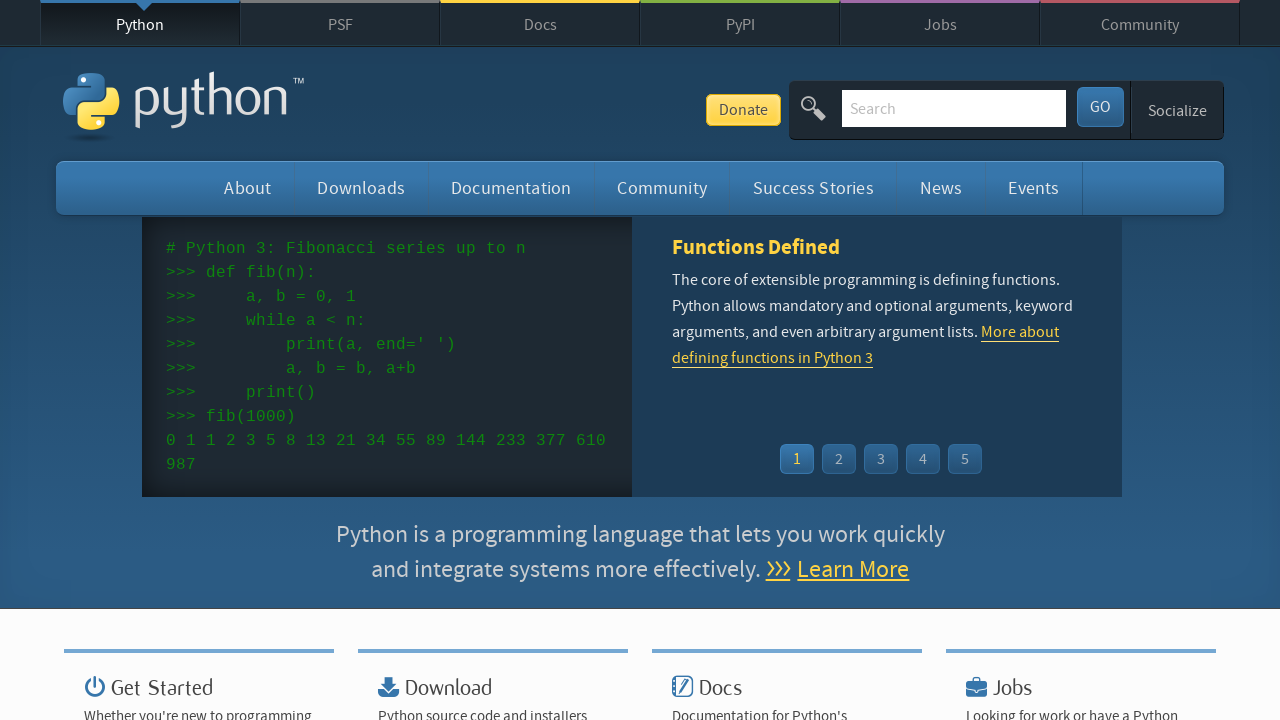

Cleared the search box on input[name='q']
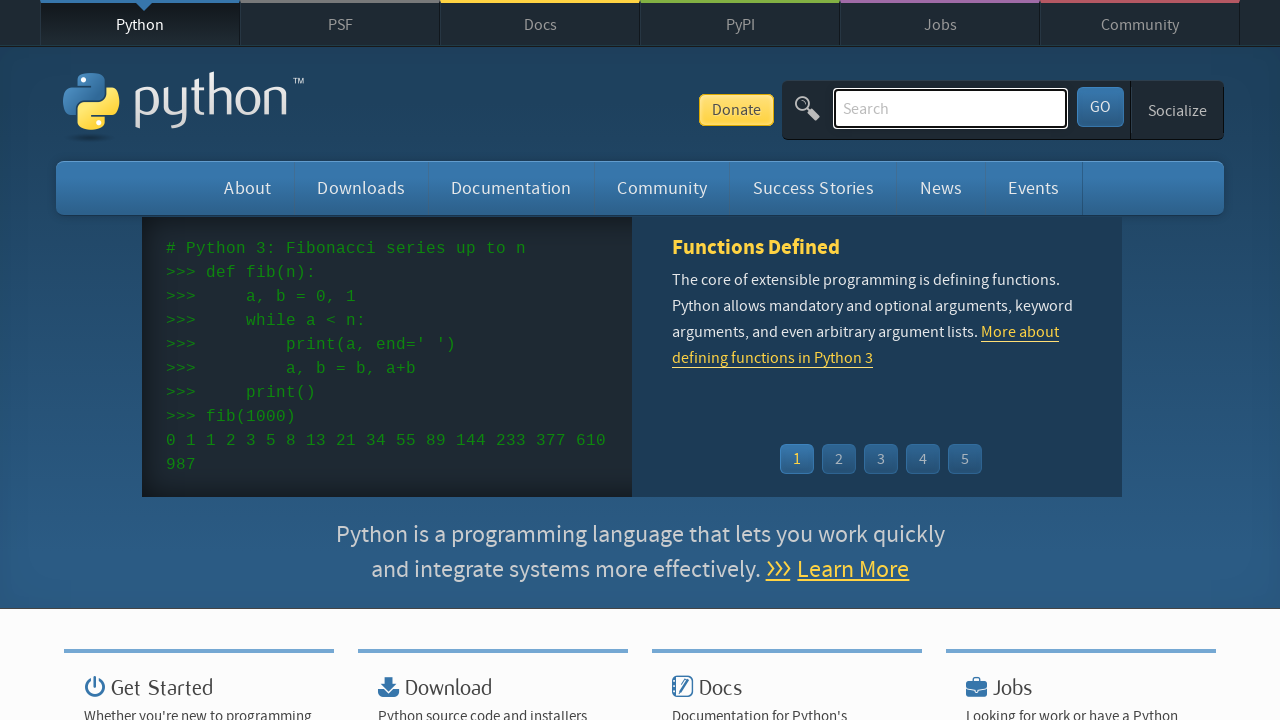

Filled search box with 'pycon' on input[name='q']
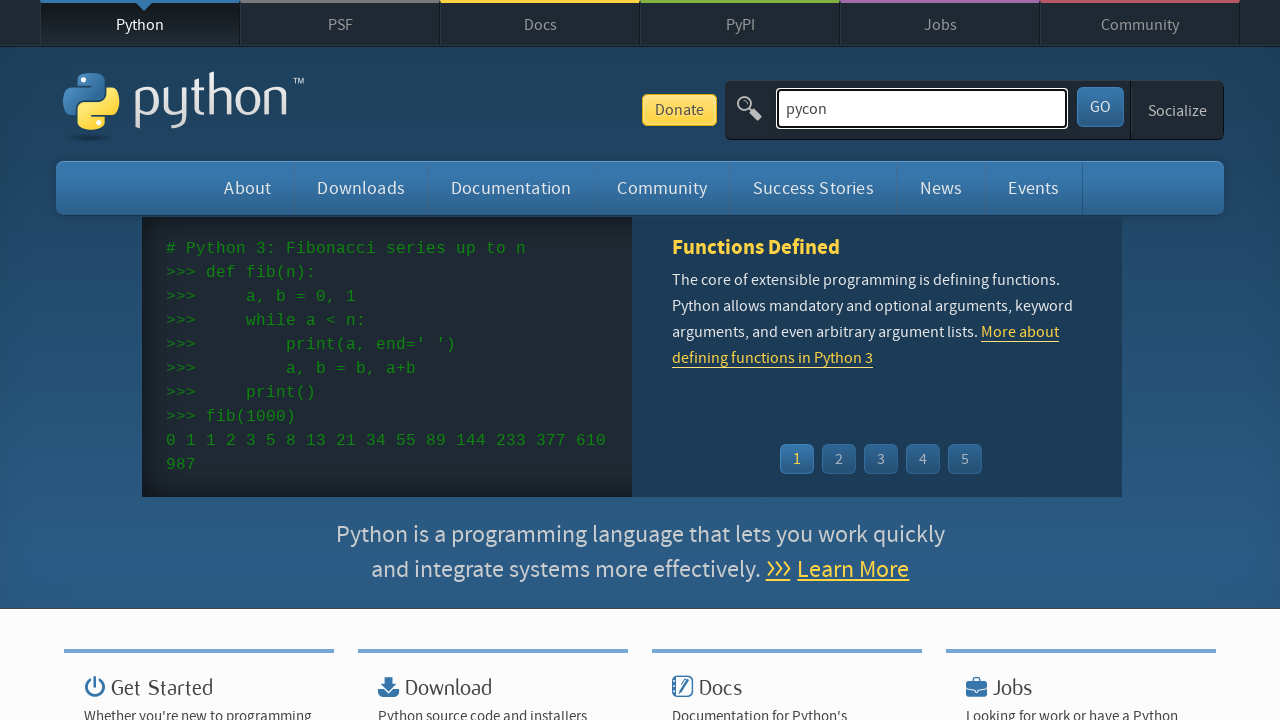

Pressed Enter to submit search for 'pycon' on input[name='q']
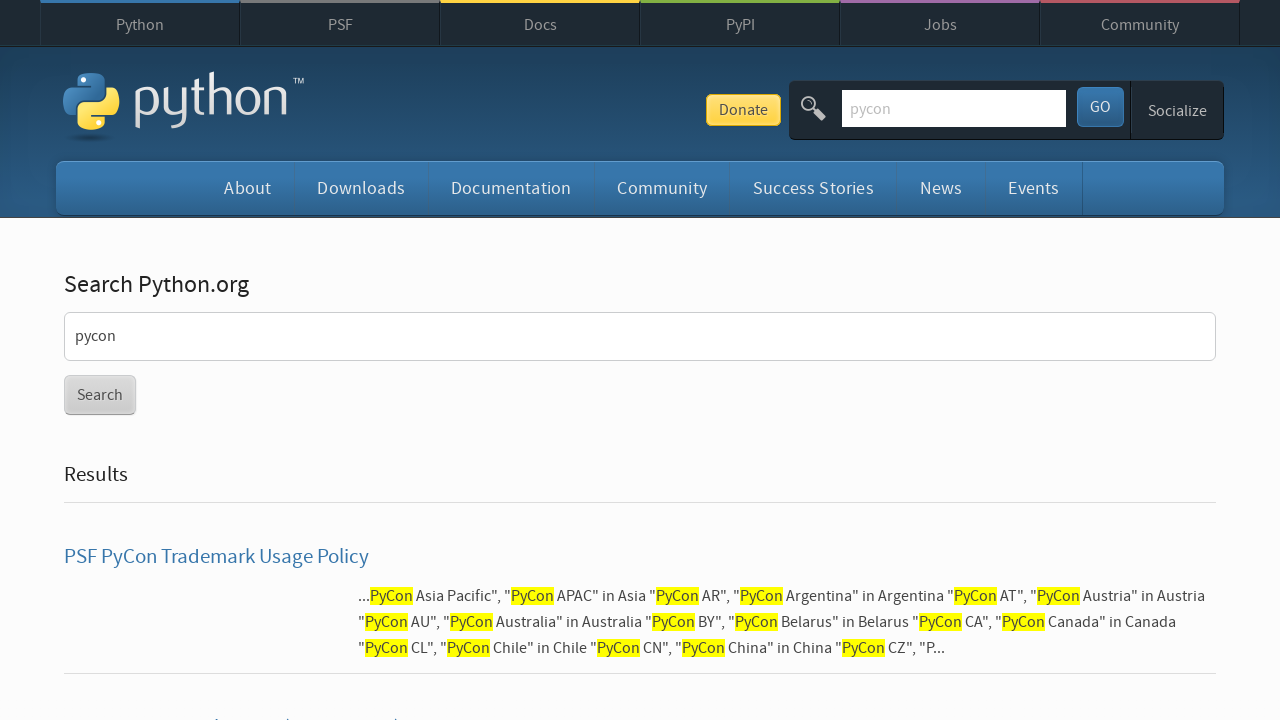

Waited for page to reach network idle state
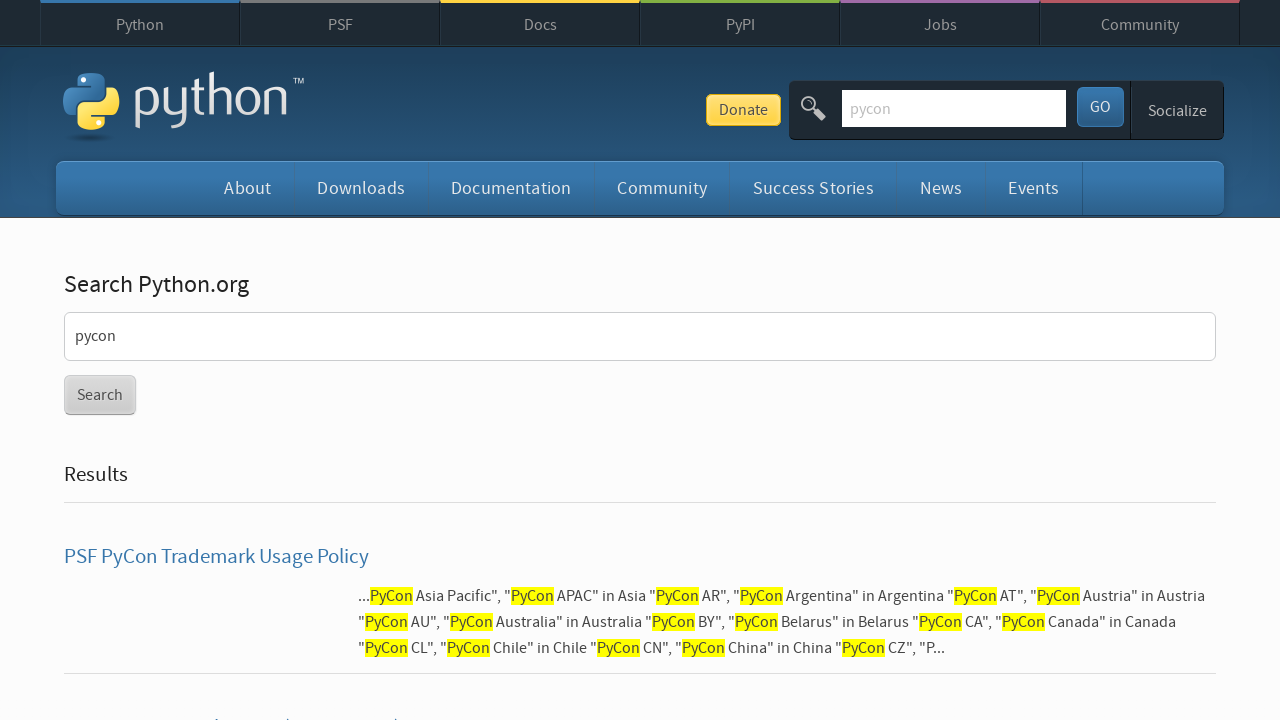

Verified search results were found (no 'No results found' message)
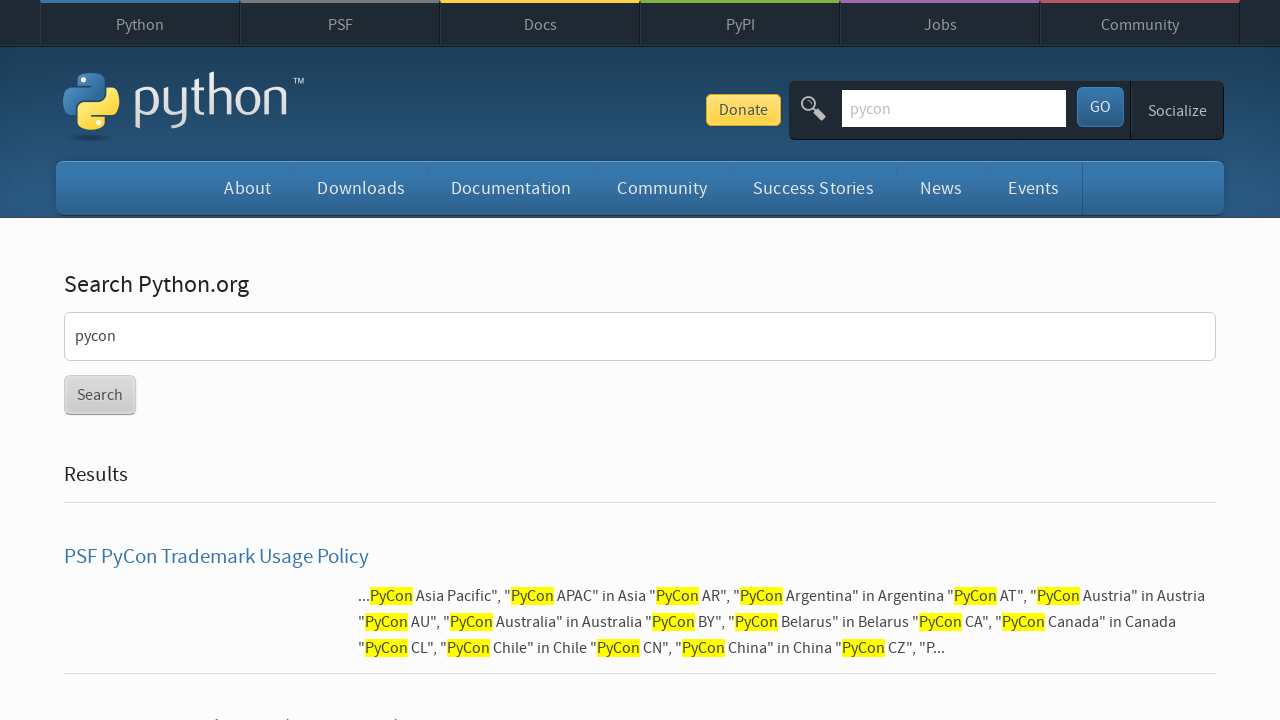

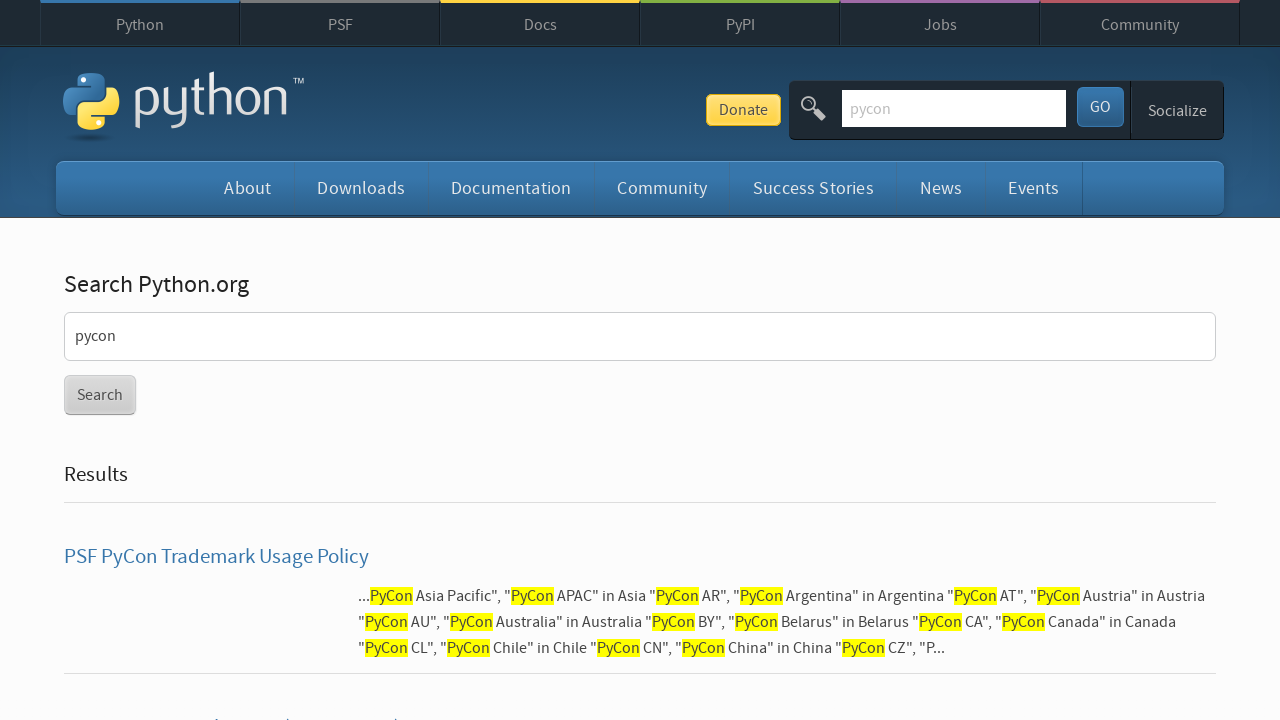